Tests autocomplete functionality by entering a country name and verifying the selection result

Starting URL: https://practice.cydeo.com/autocomplete

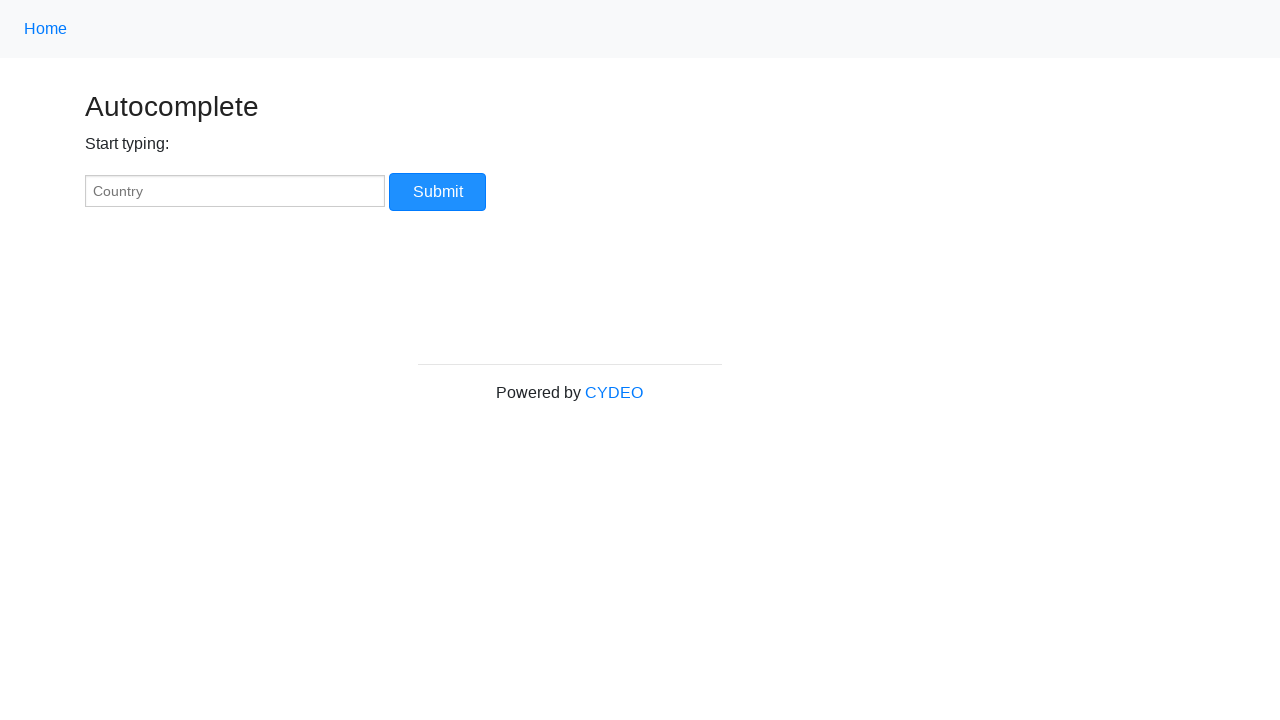

Entered 'Uzbekistan' in the autocomplete field on #myCountry
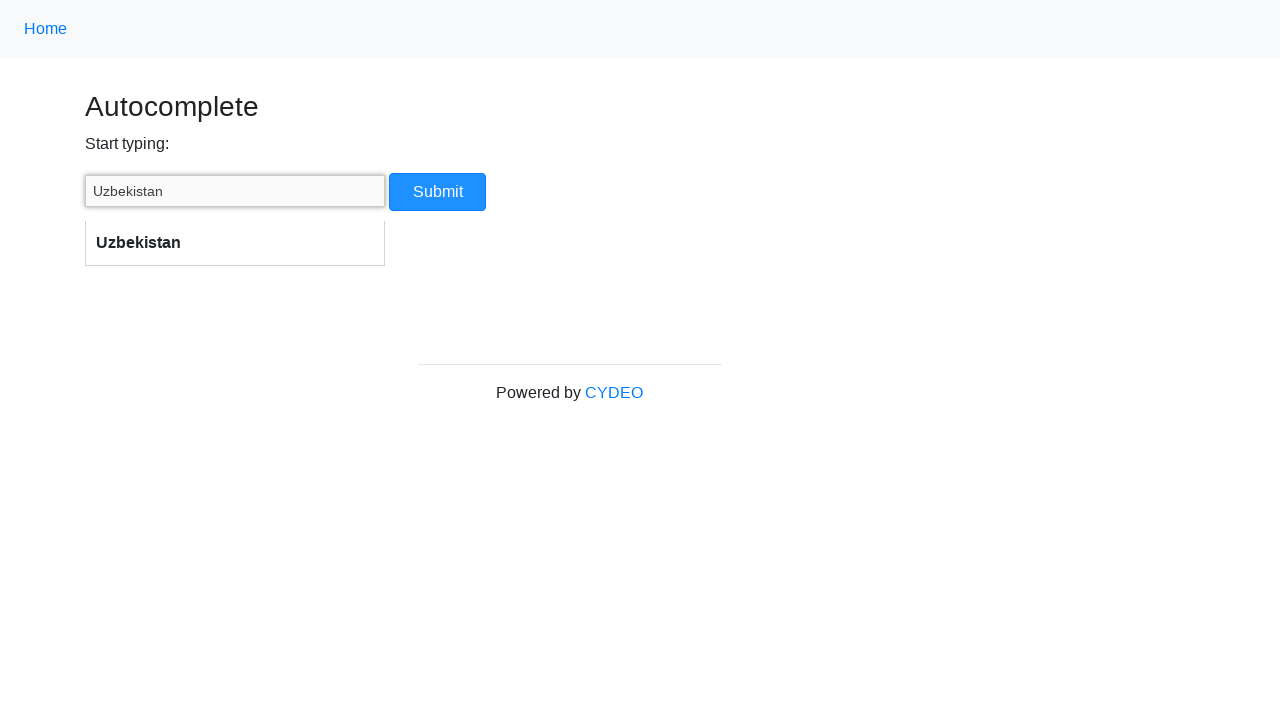

Pressed Enter to confirm country selection
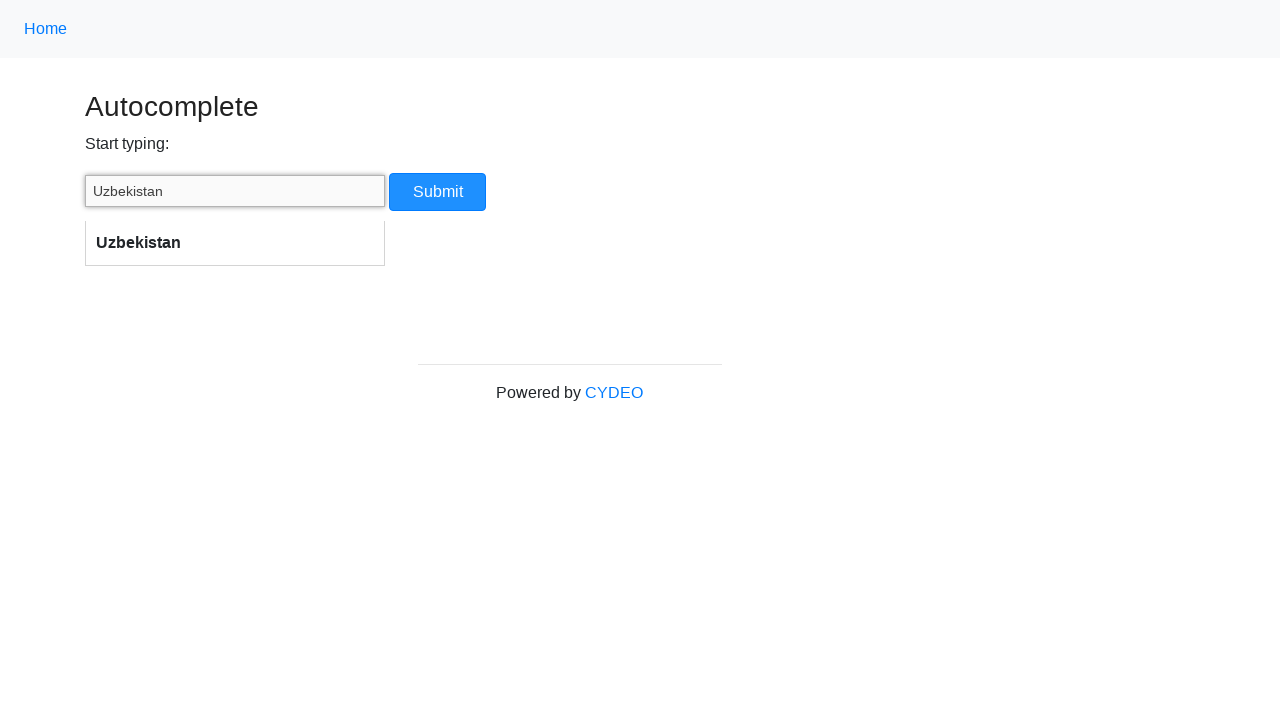

Clicked the submit button at (438, 192) on input[type='button']
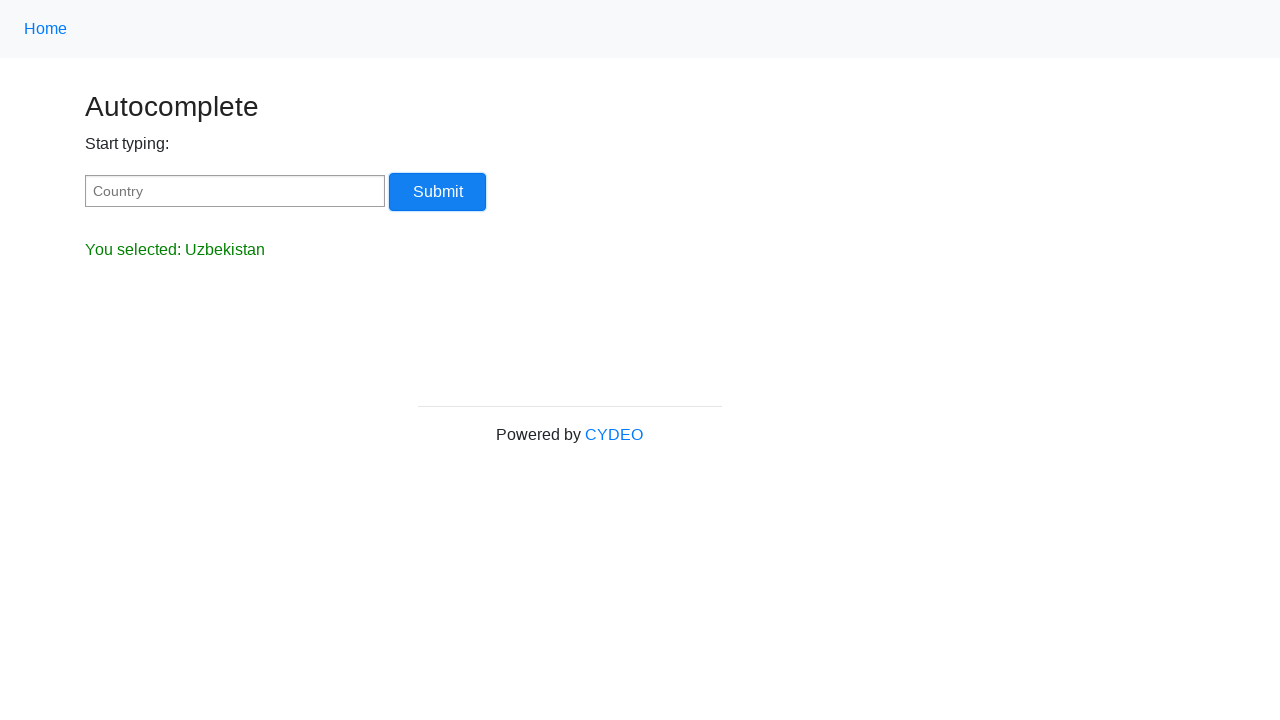

Result text element loaded successfully
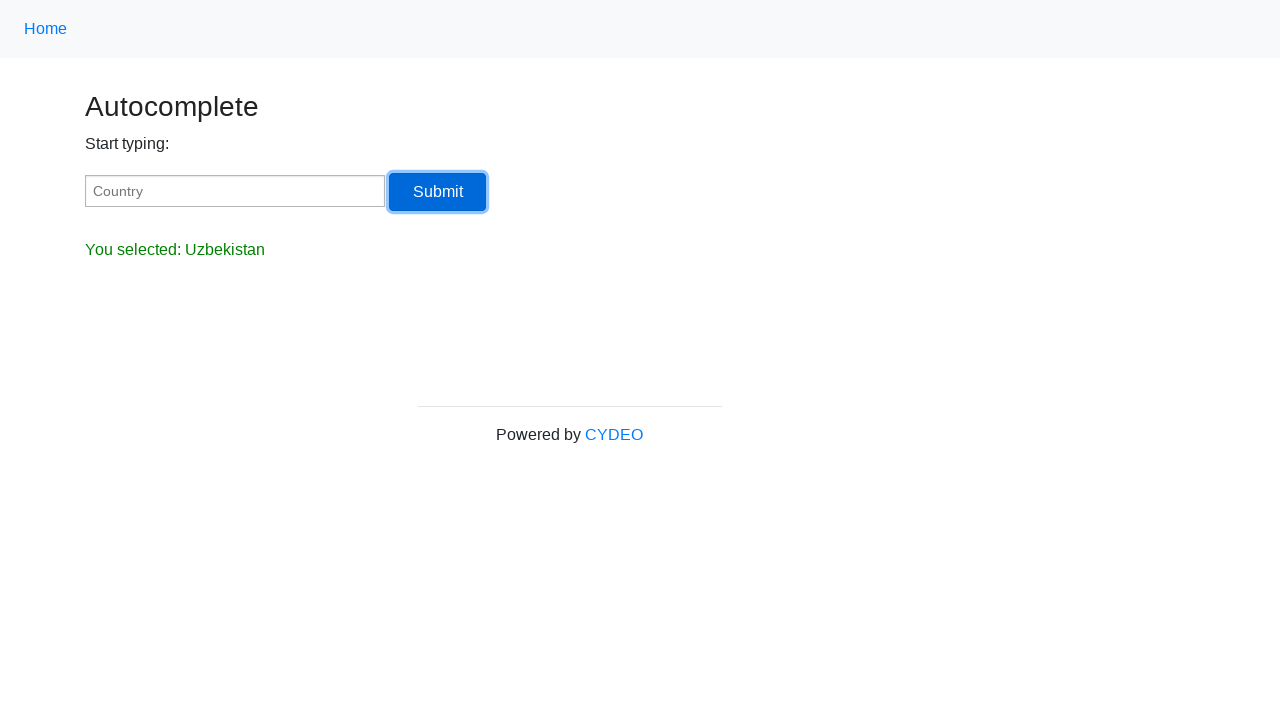

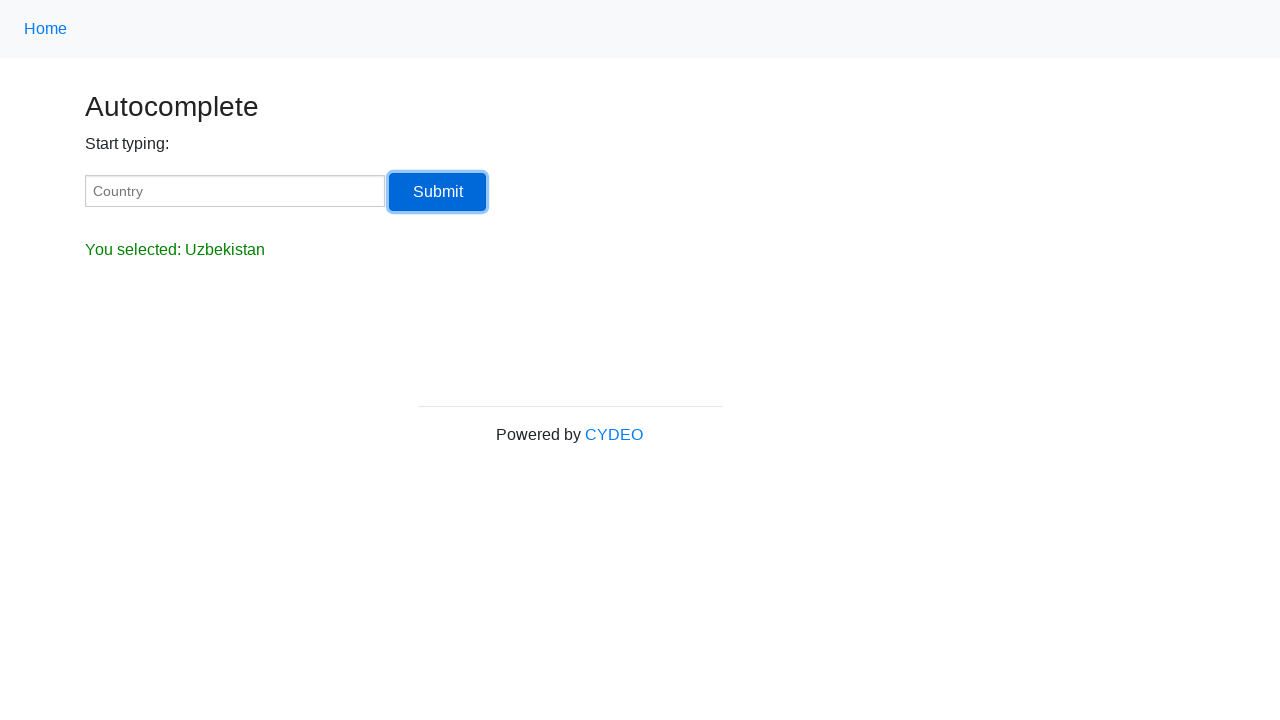